Tests the Automation Exercise e-commerce homepage by verifying the logo is displayed, checking the page title, then navigating to the Products page and verifying the discount image and "ALL PRODUCTS" text are visible.

Starting URL: https://automationexercise.com

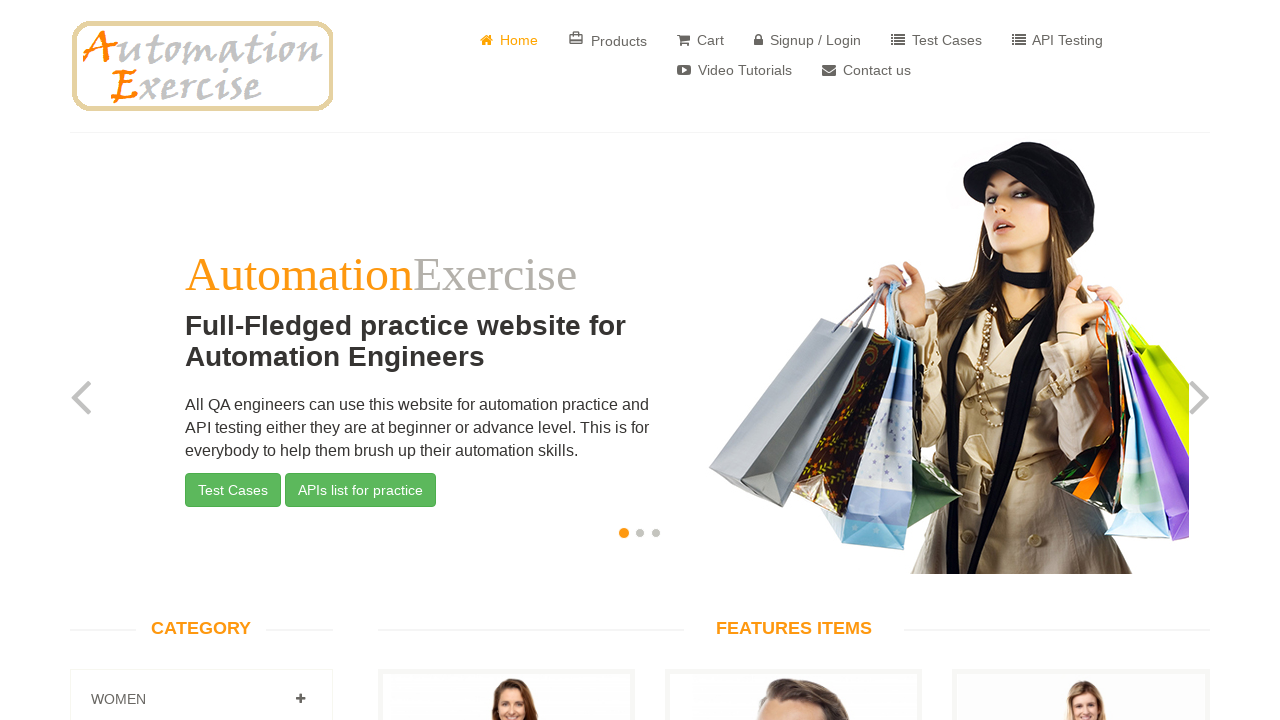

Verified homepage logo is displayed
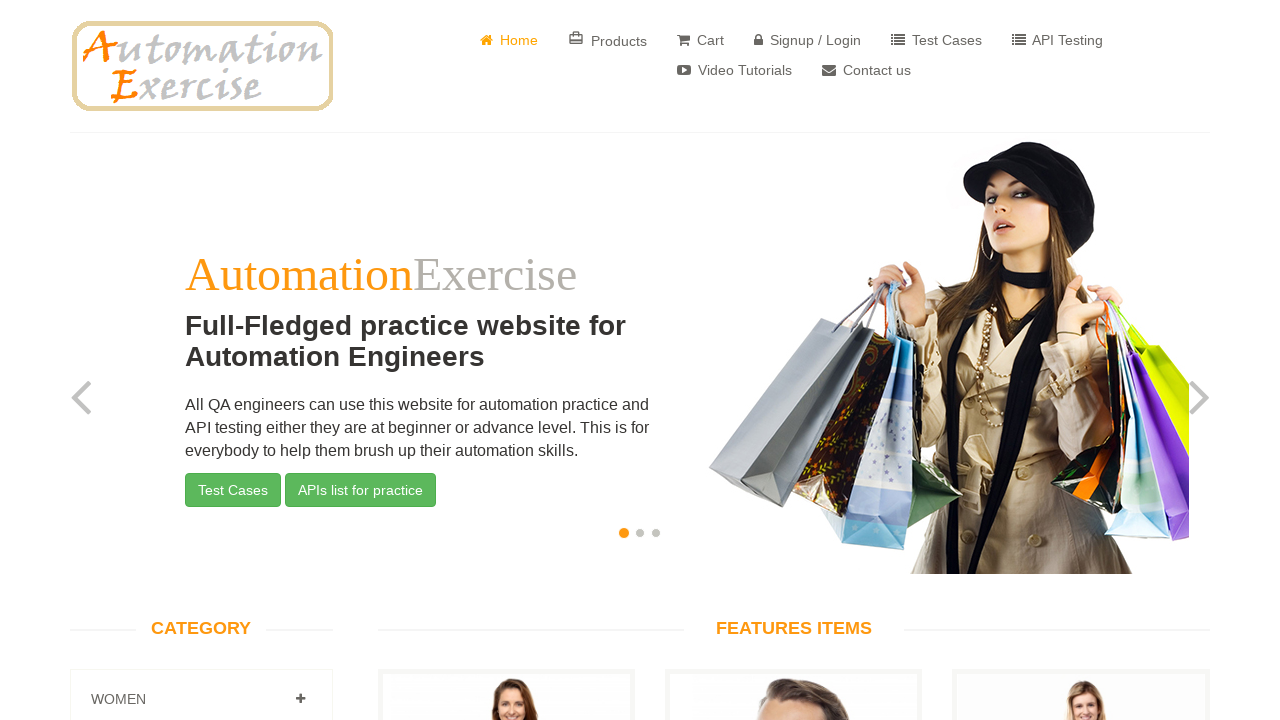

Validated page title is 'Automation Exercise'
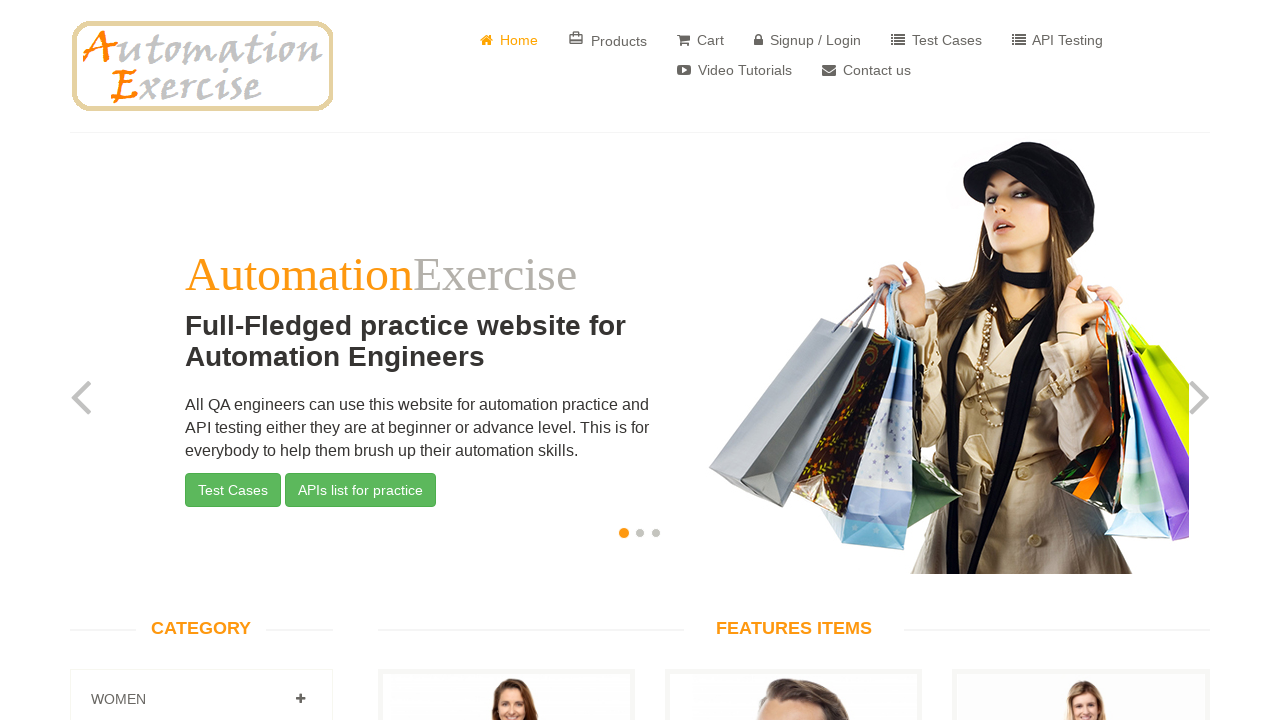

Clicked on Products page link at (608, 40) on a[href='/products']
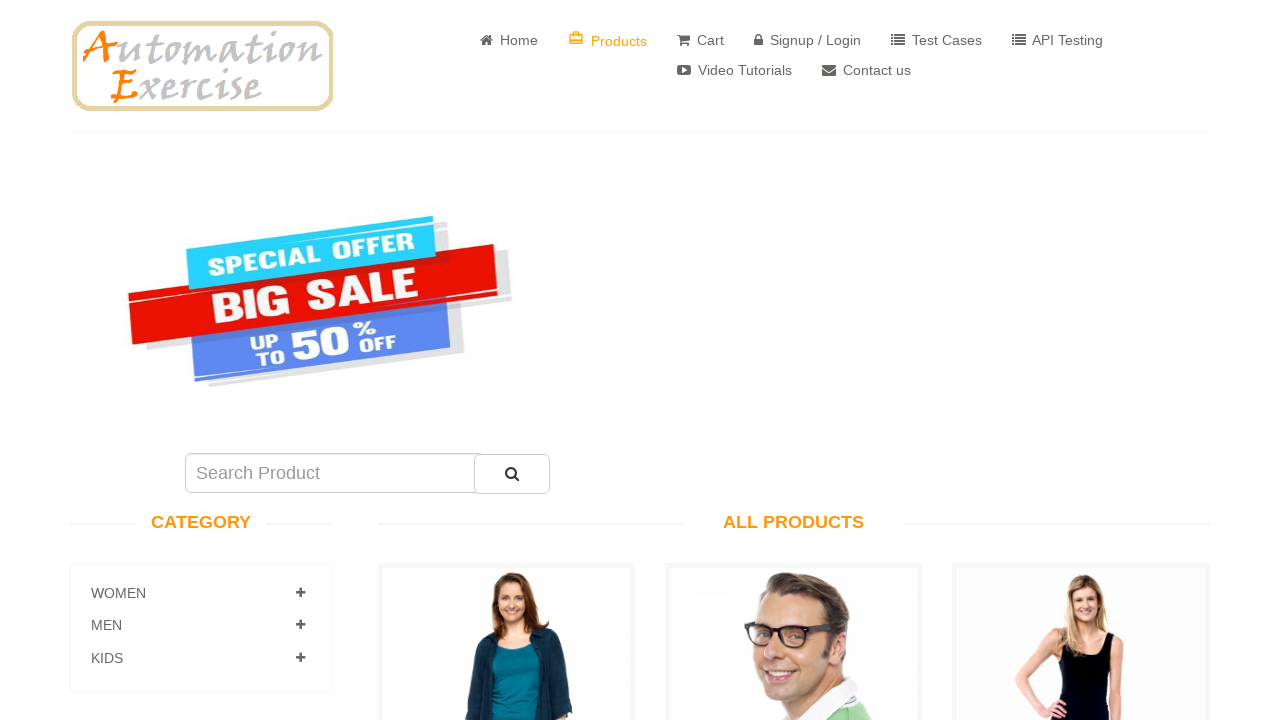

Waited for discount image to load on Products page
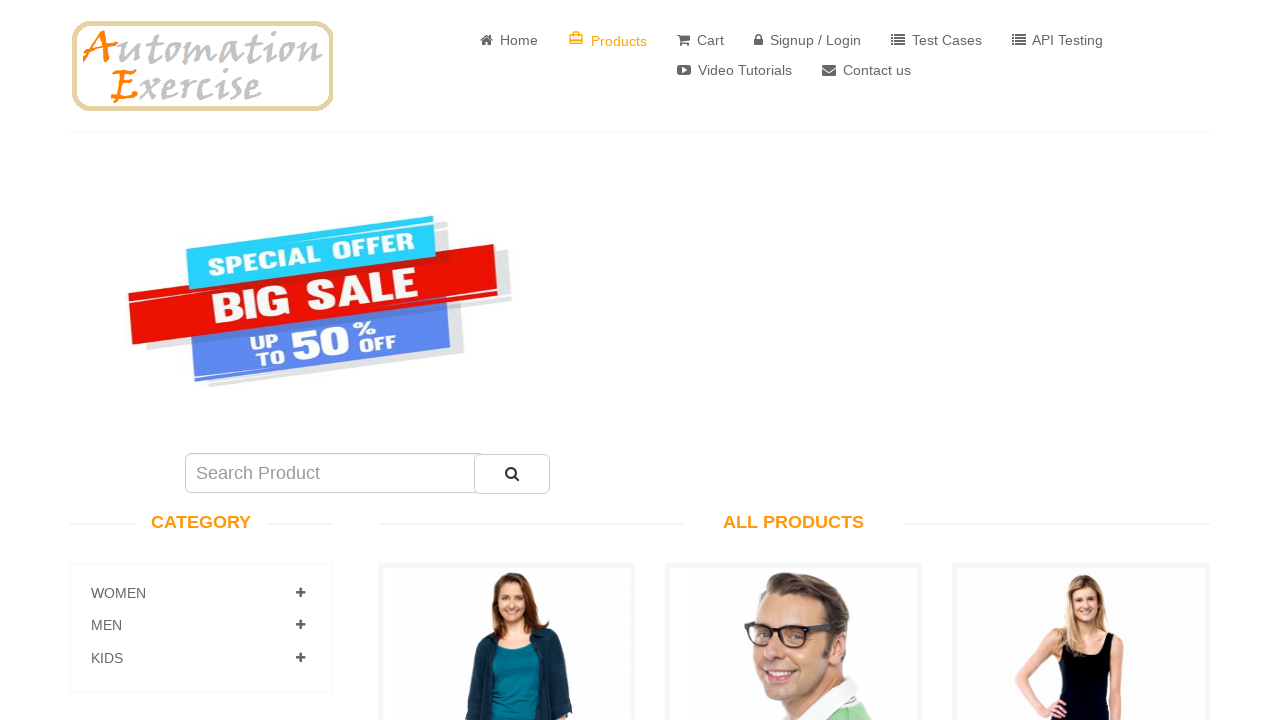

Verified discount image is visible
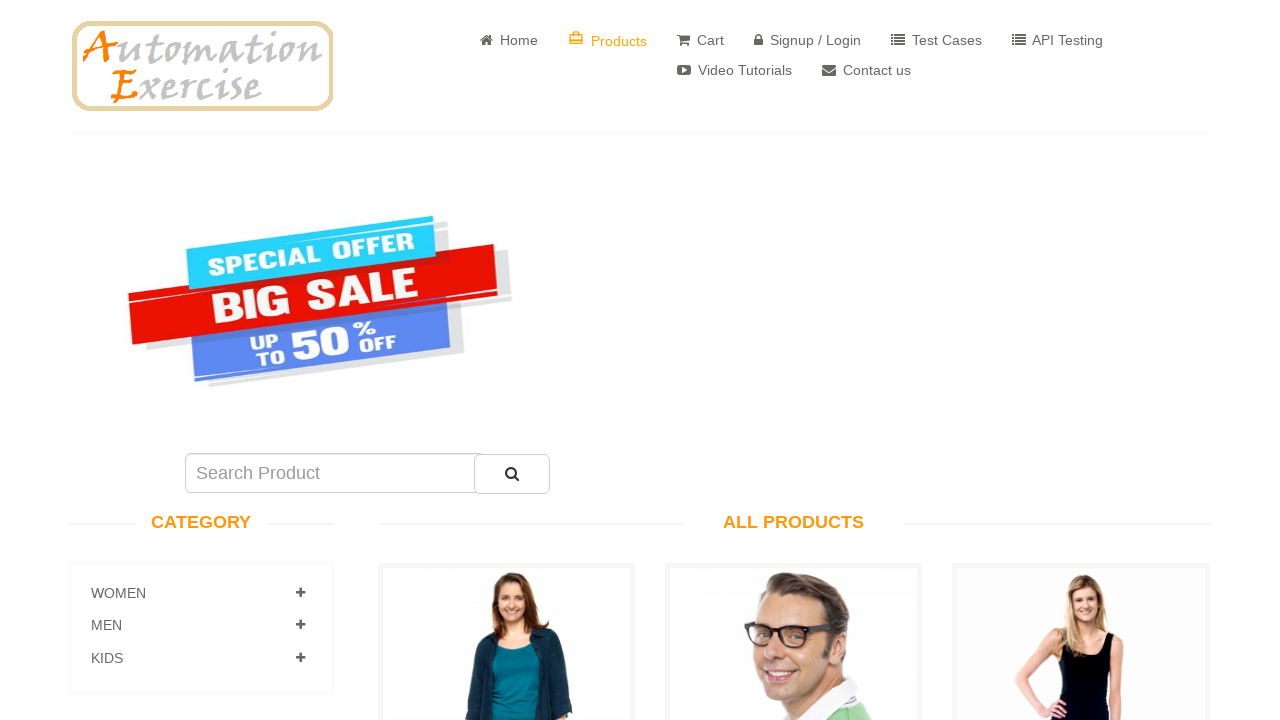

Verified 'ALL PRODUCTS' text is displayed
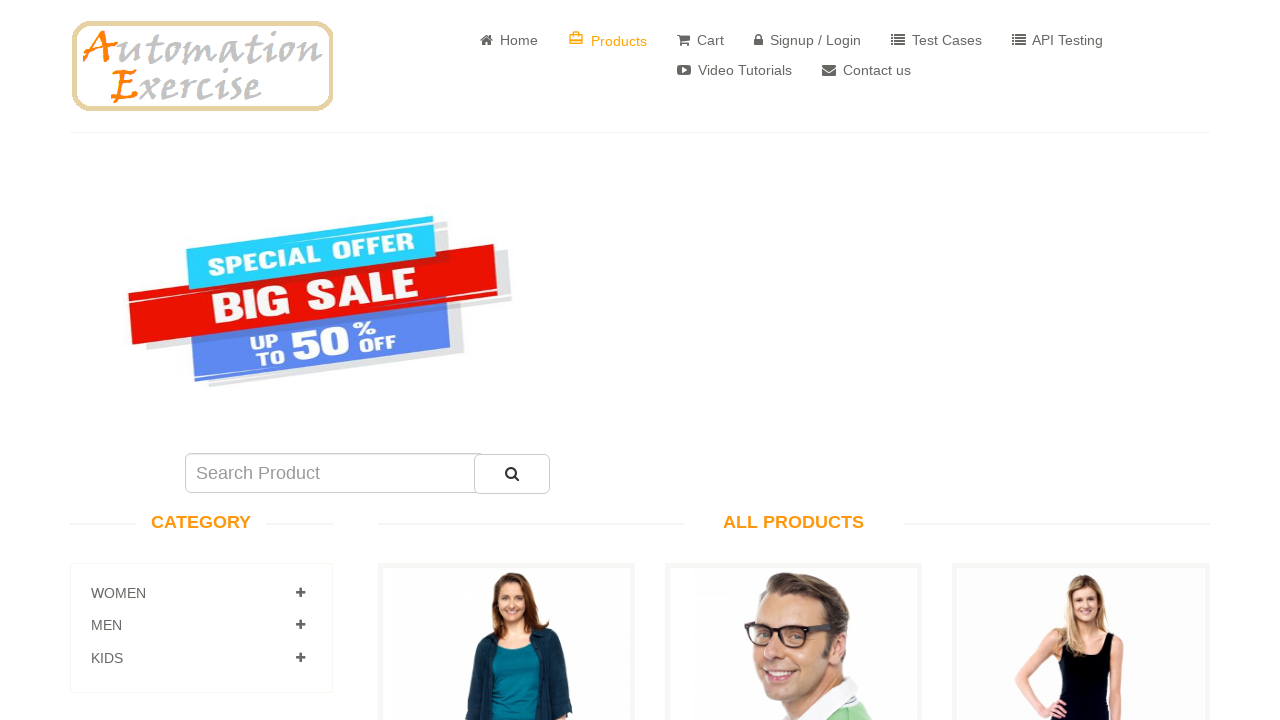

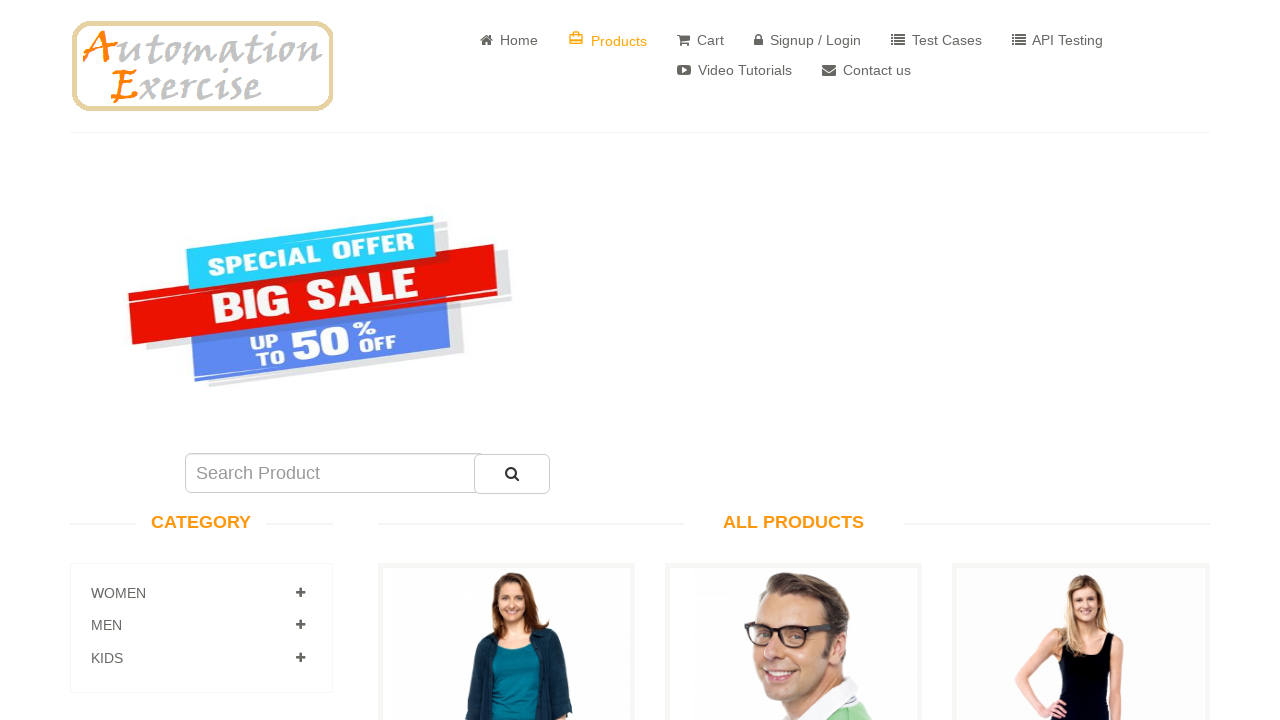